Tests basic form interactions on omayo test site - fills text area, text fields, clicks dropdown and link

Starting URL: https://omayo.blogspot.com/

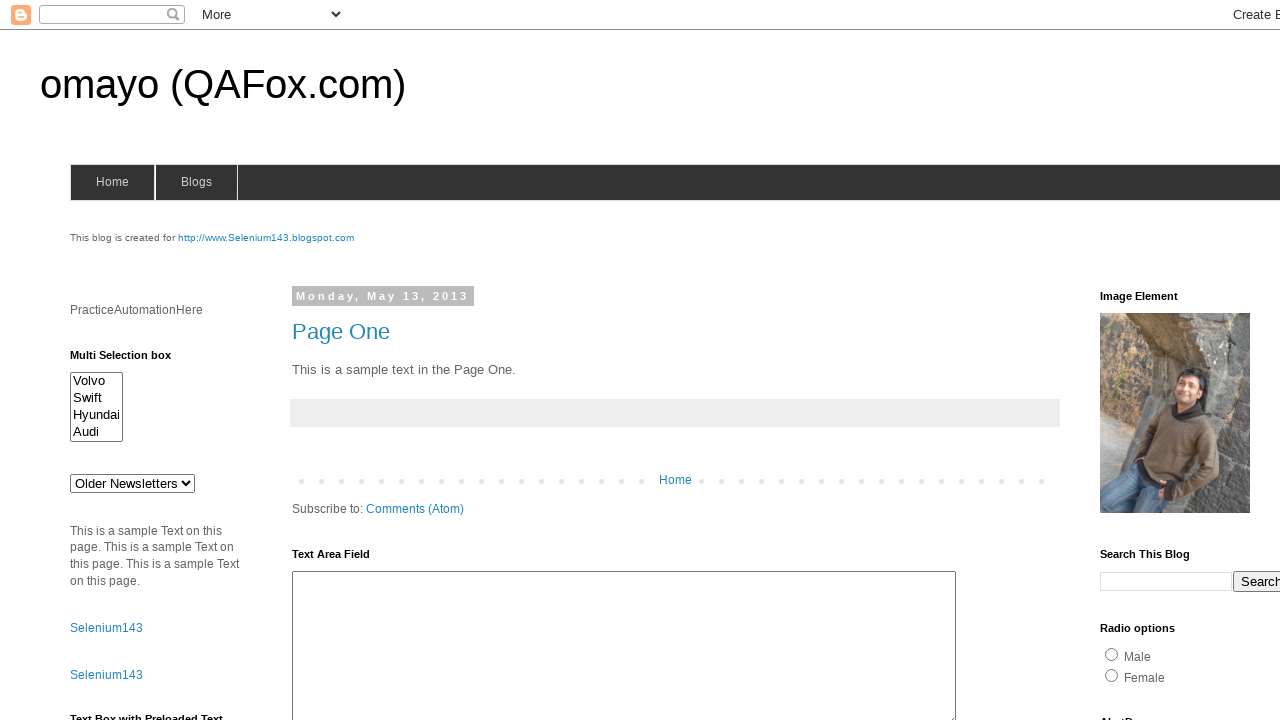

Filled text area with 'My Name is Rahul.' on #ta1
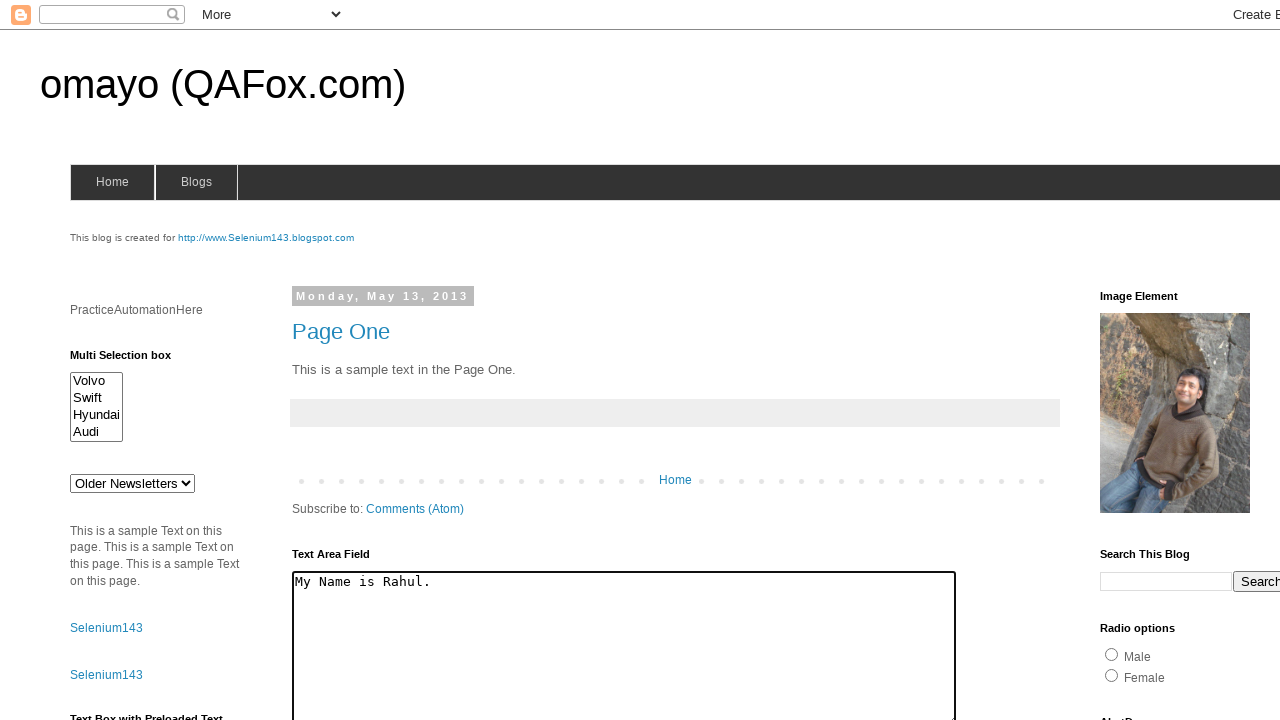

Filled text field with 'Rahul Sharma' on input[name='q']
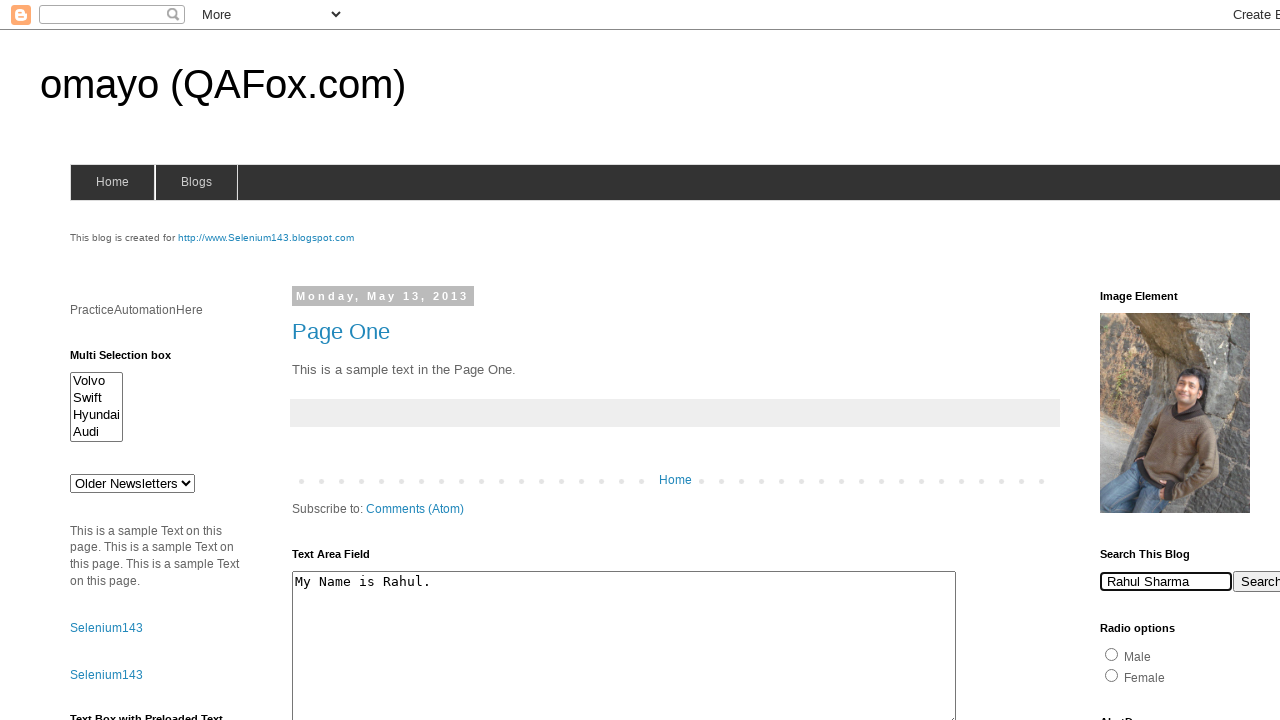

Clicked dropdown button at (1227, 360) on .dropbtn
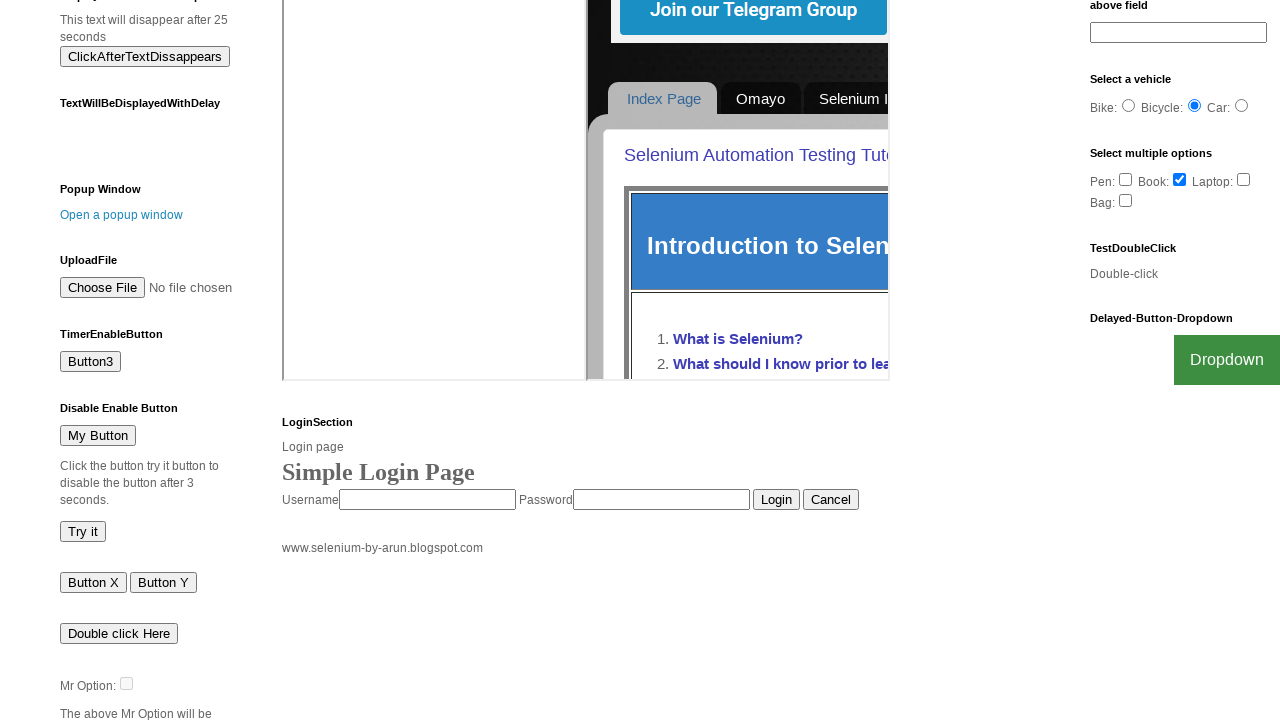

Clicked jqueryui link at (1127, 360) on text=jqueryui
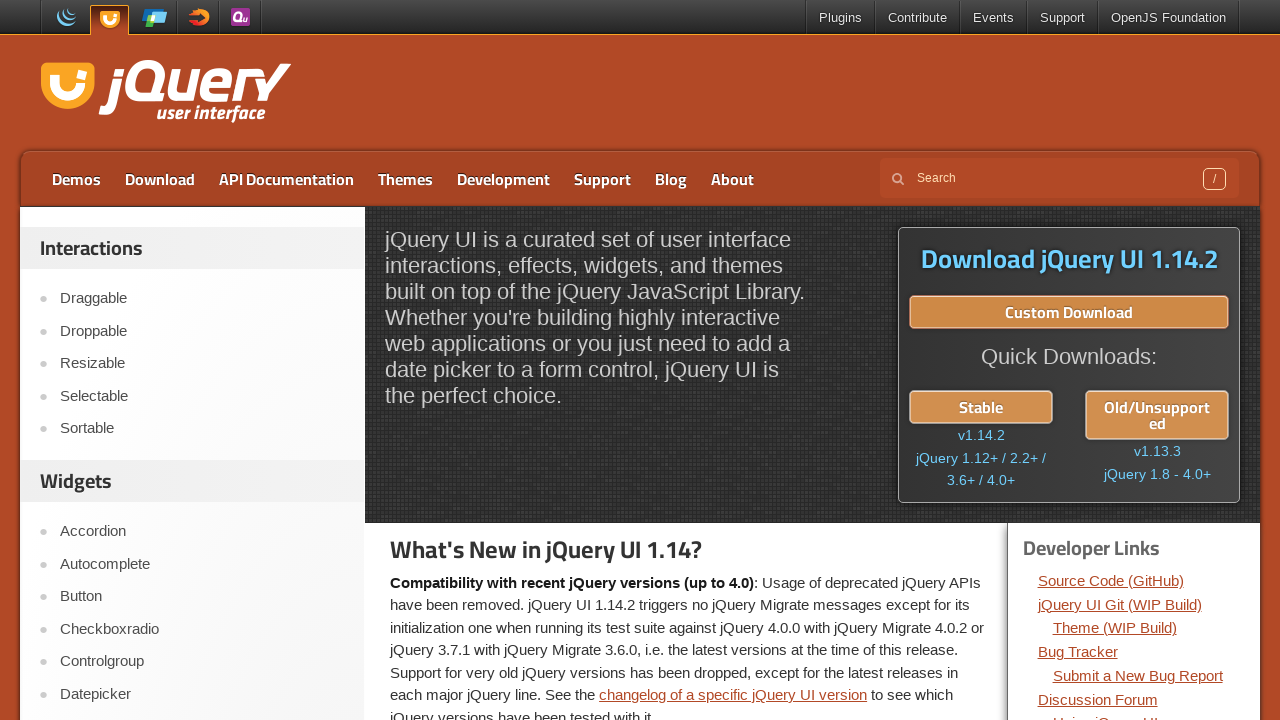

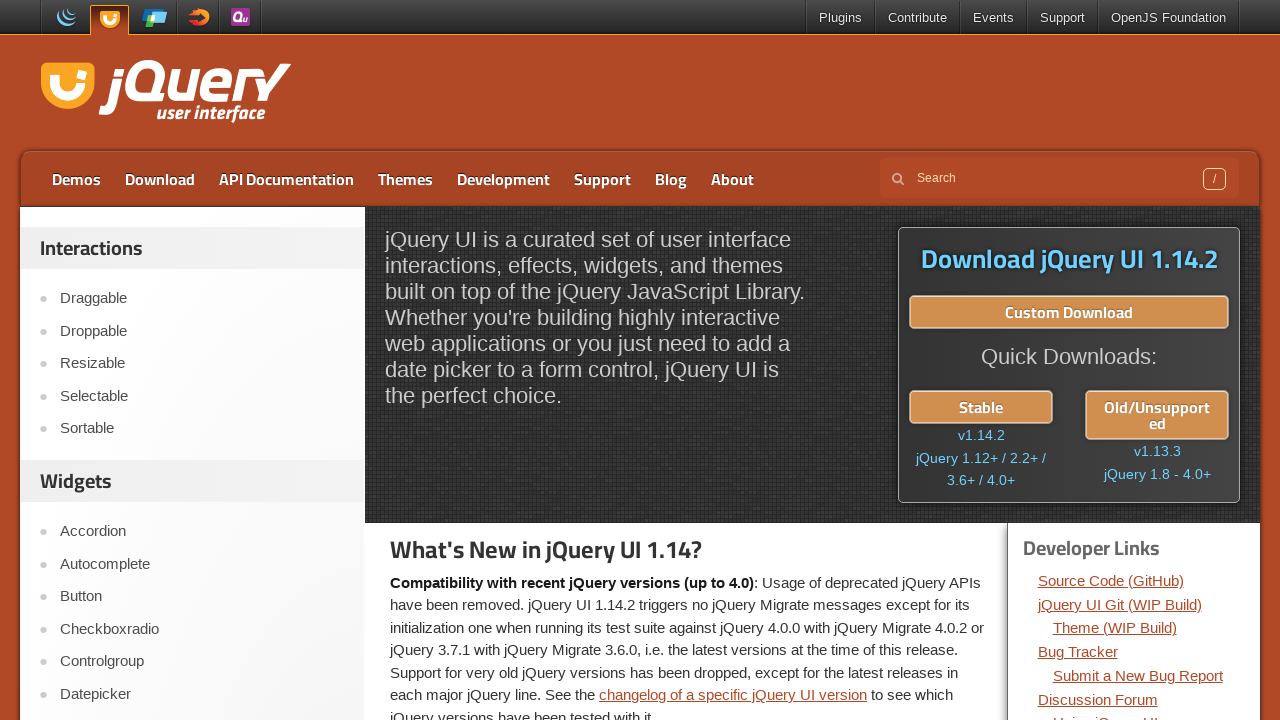